Tests sorting the Due column in ascending order using the second table which has helpful class attributes in the markup

Starting URL: http://the-internet.herokuapp.com/tables

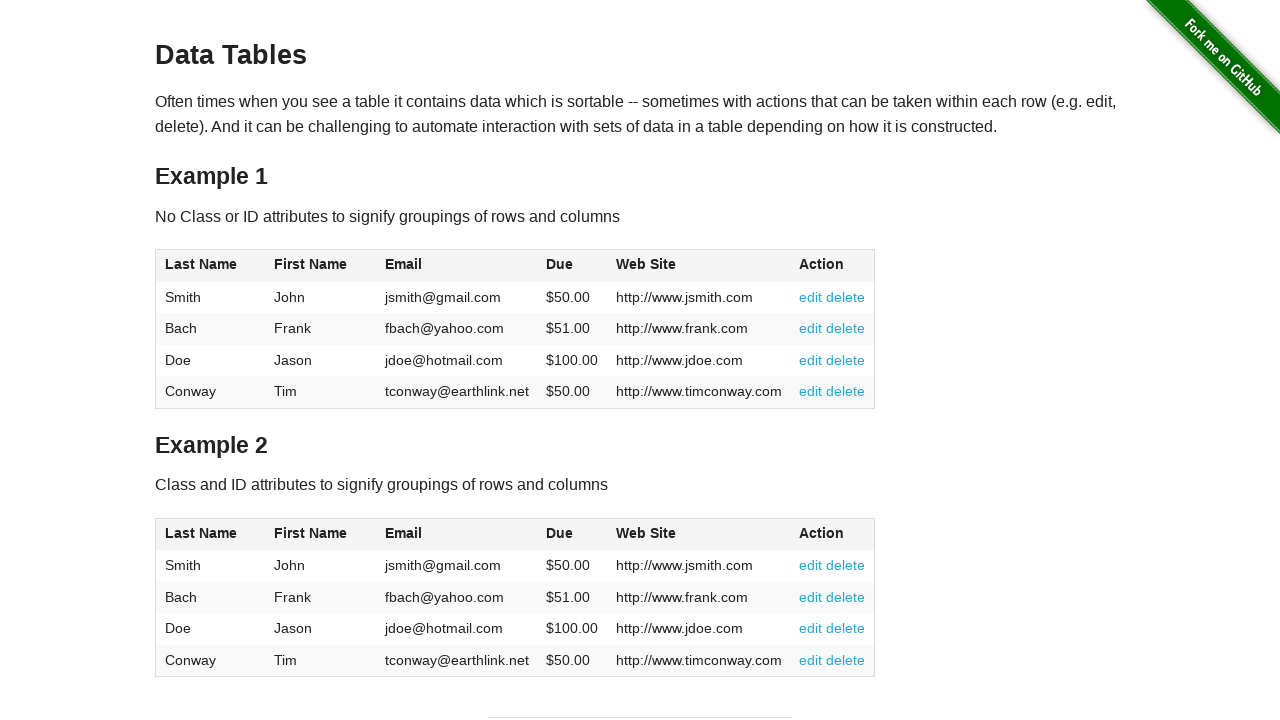

Clicked the Due column header in table2 to sort ascending at (560, 533) on #table2 thead .dues
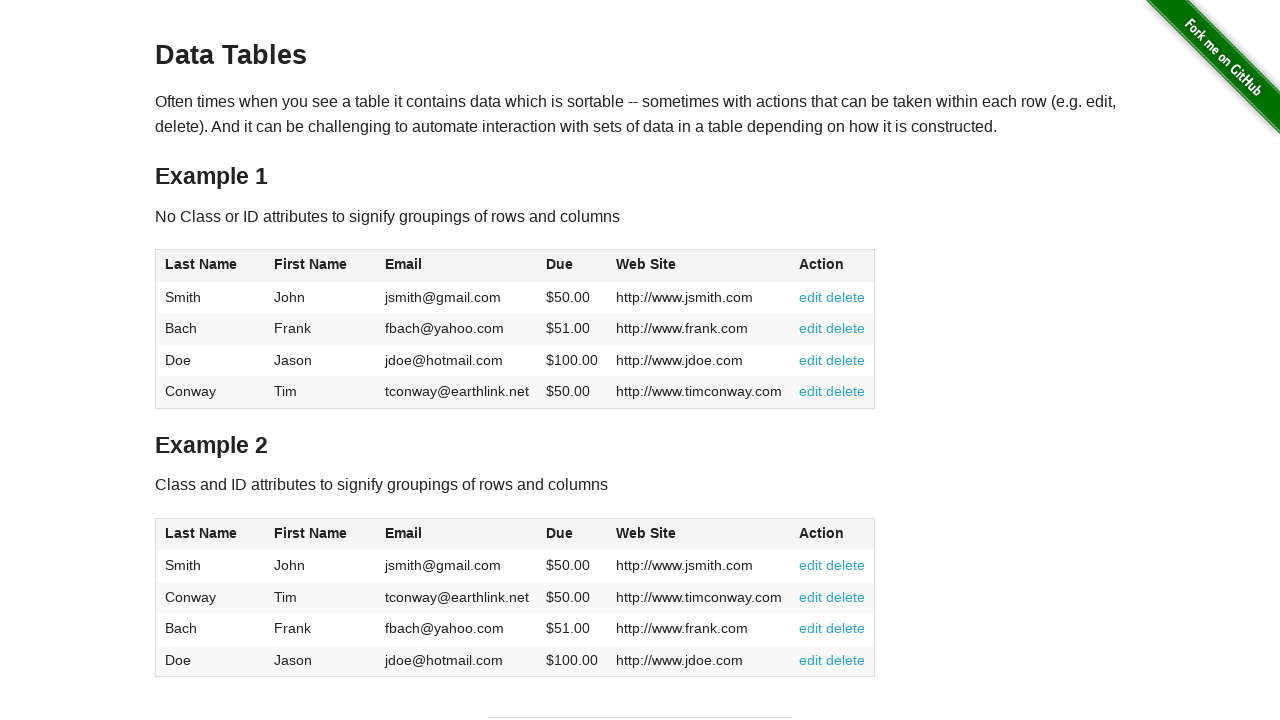

Table2 sorted and Due column body cells are visible
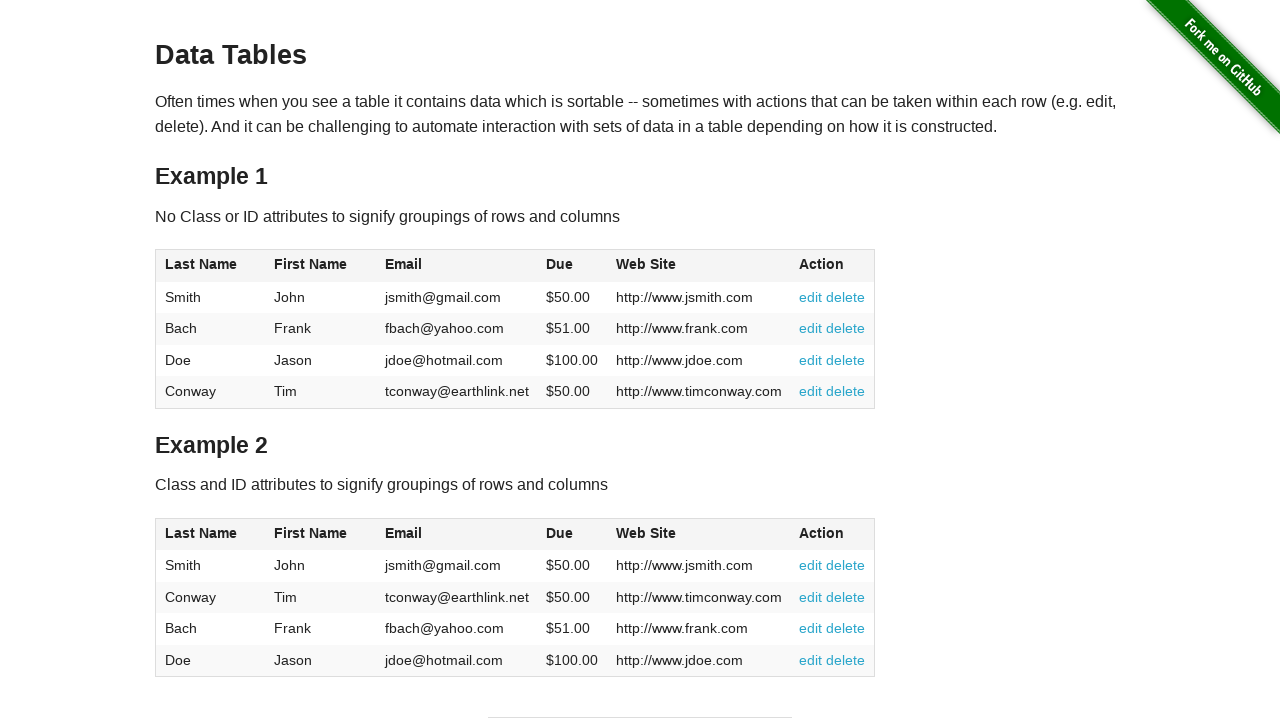

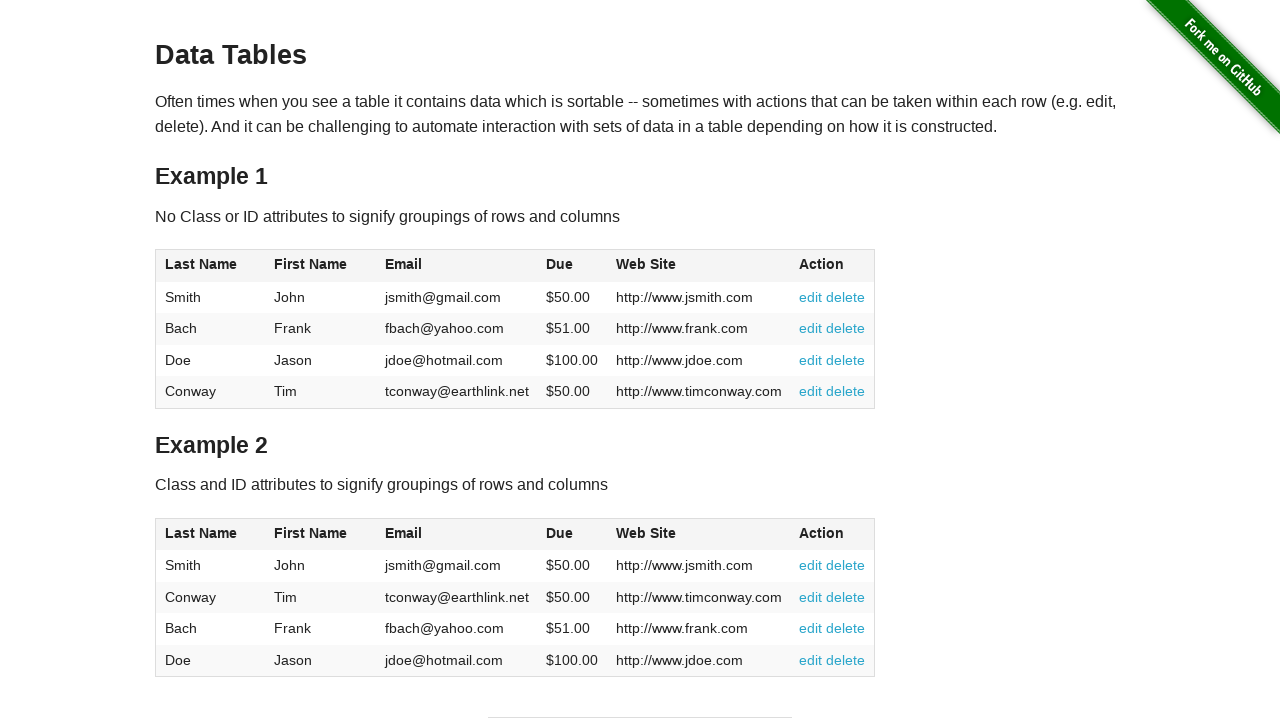